Tests JavaScript confirmation alert handling by clicking a button that triggers a confirmation dialog and accepting it

Starting URL: https://testautomationpractice.blogspot.com/

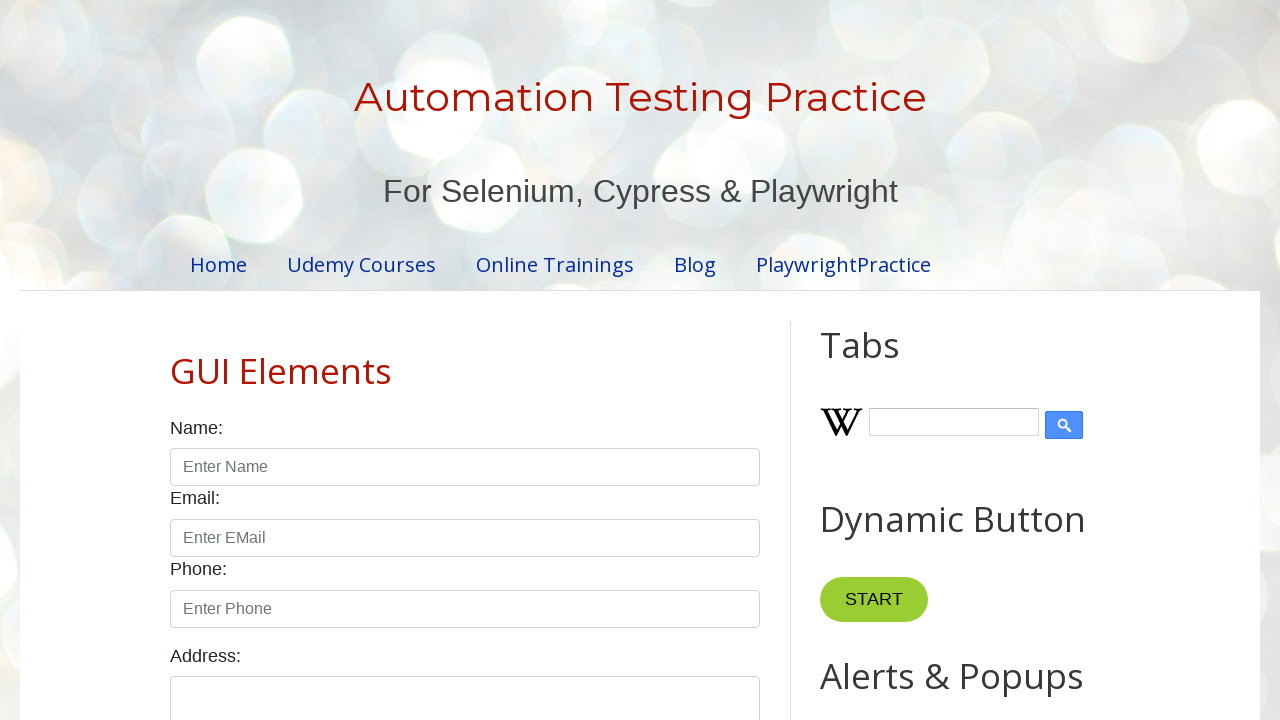

Set up dialog event handler to automatically accept confirmation alerts
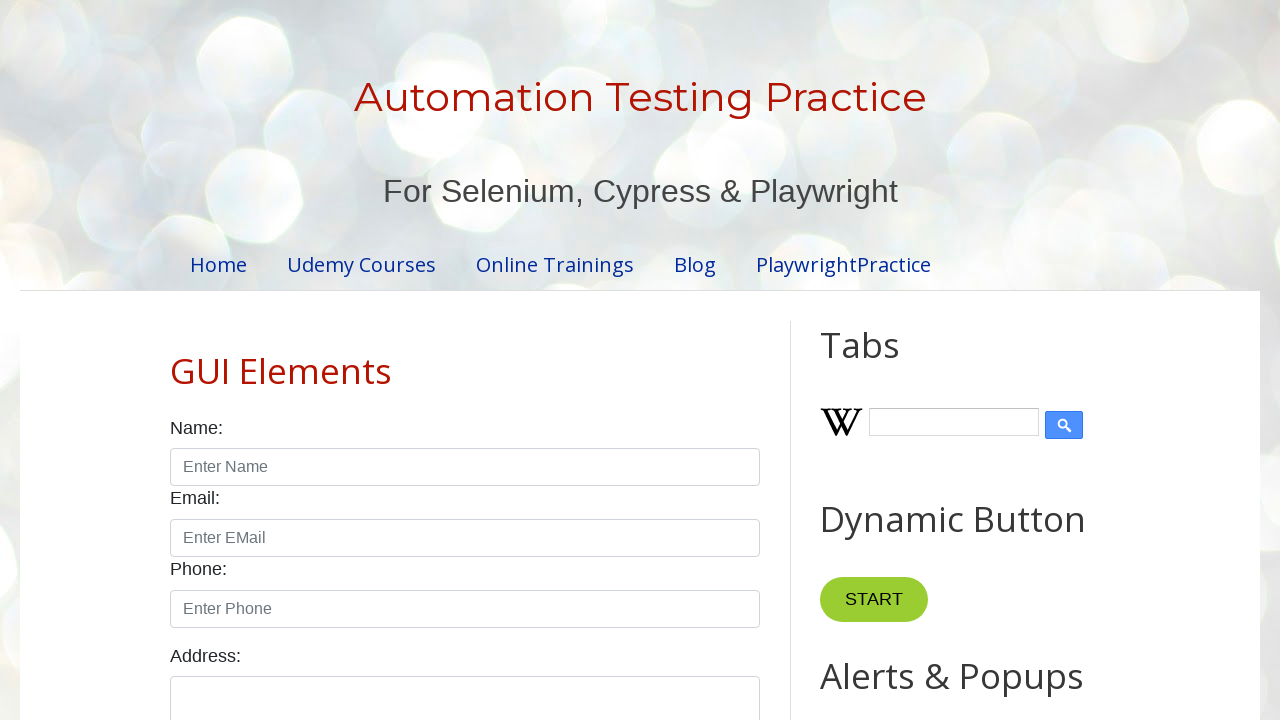

Clicked confirmation button to trigger alert dialog at (912, 360) on #confirmBtn
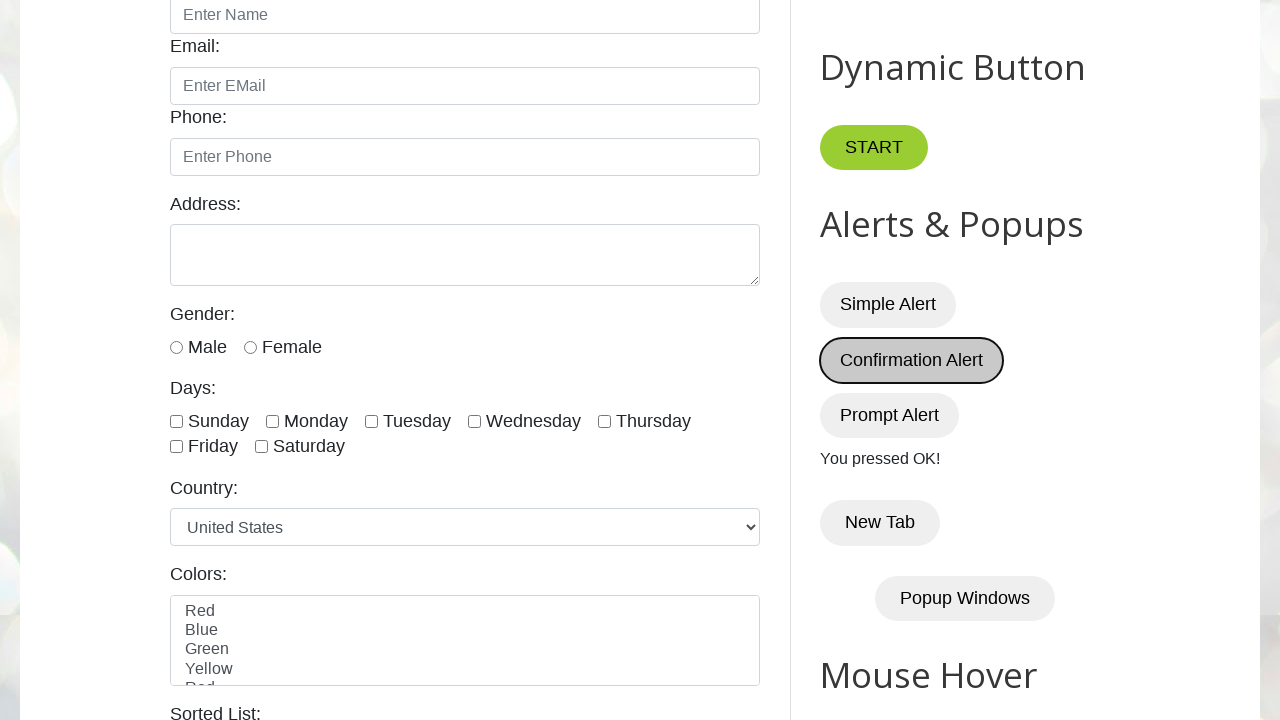

Waited 2 seconds for dialog interaction to complete
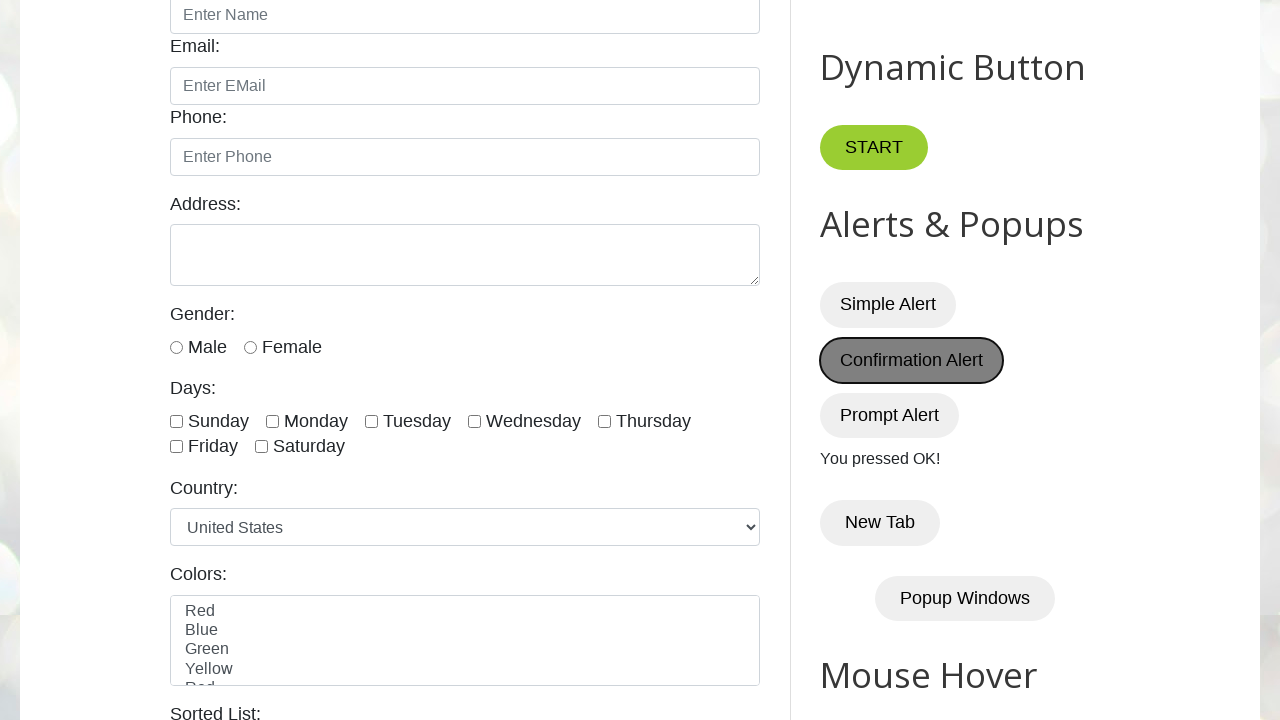

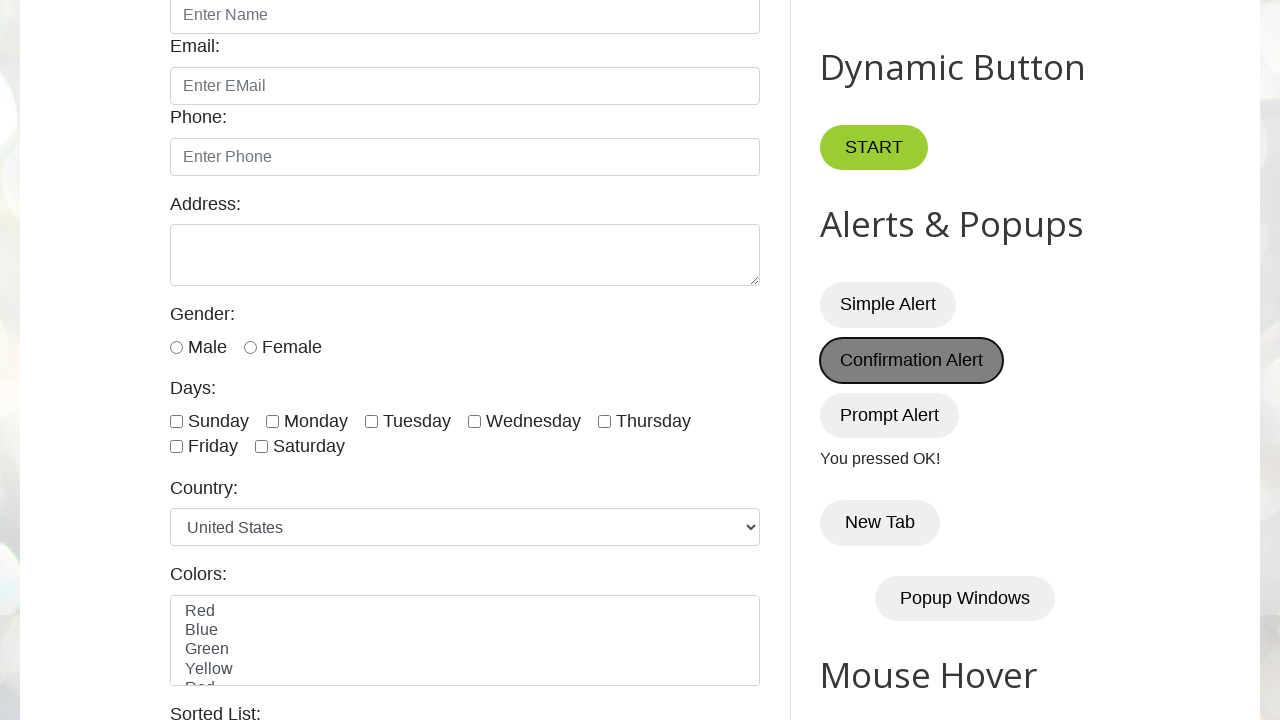